Tests scheduling an appointment by navigating to the appointment form, selecting a job type, filling in personal details (name, lastname, phone, email), and submitting the form to confirm the order.

Starting URL: https://homepro.herokuapp.com/index.php

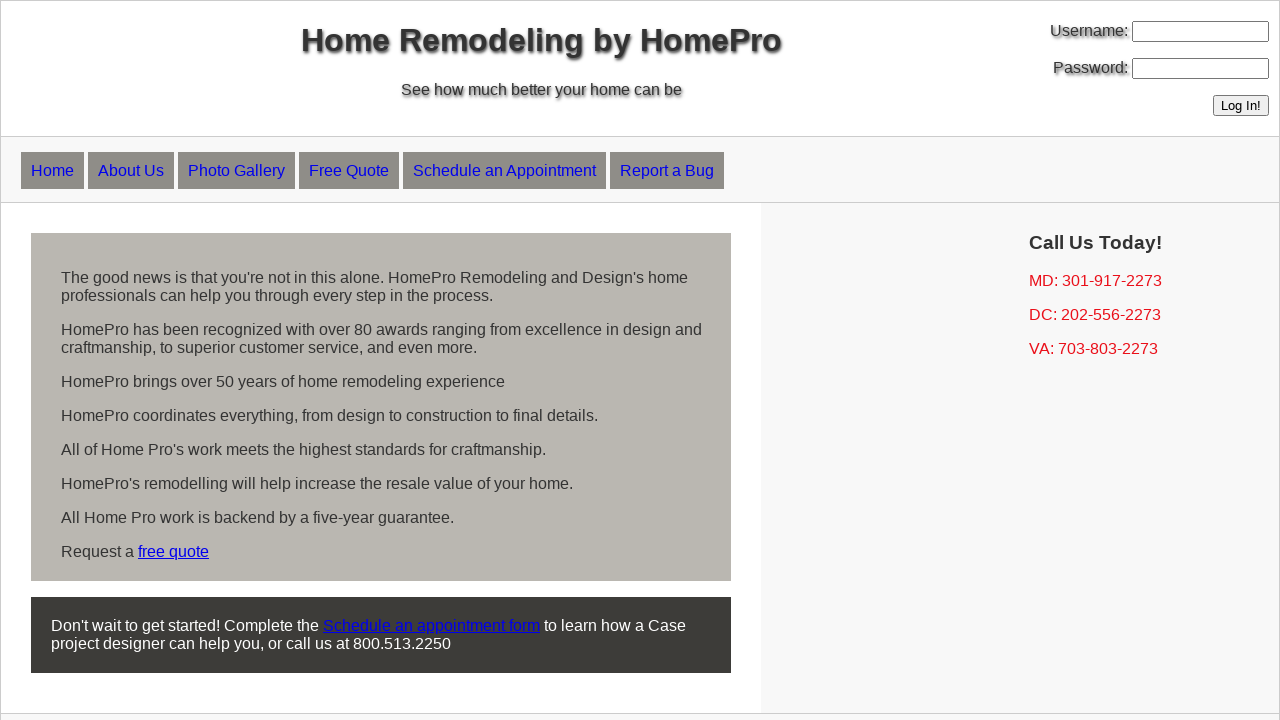

Clicked 'Schedule an Appointment' link at (504, 170) on text=Schedule an Appointment
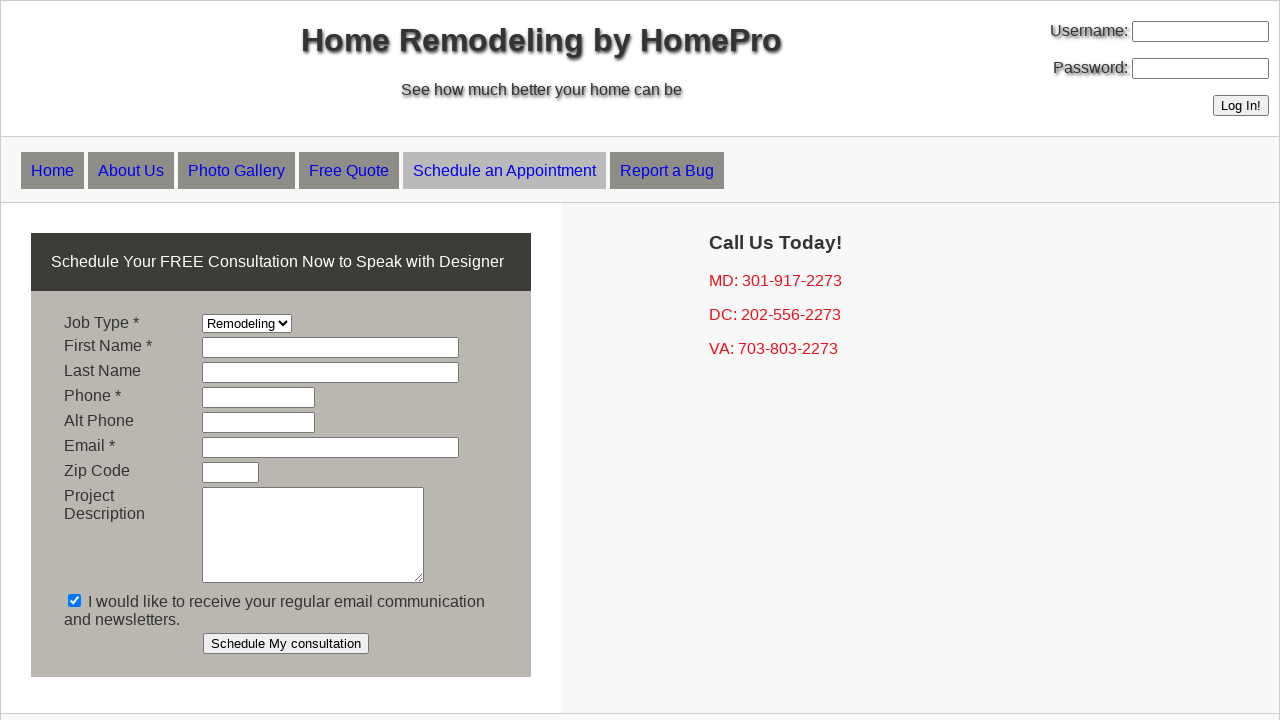

Order page loaded successfully
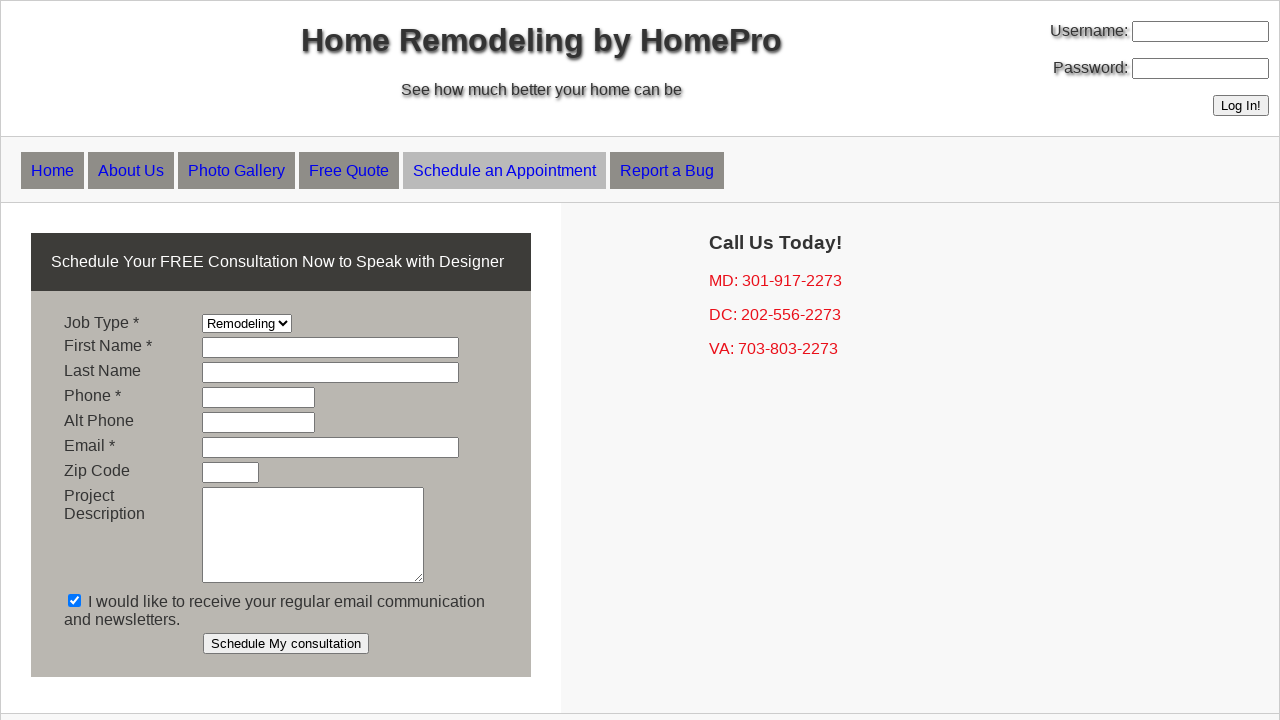

Selected 'Decorating' from job type dropdown on select[name='job_type']
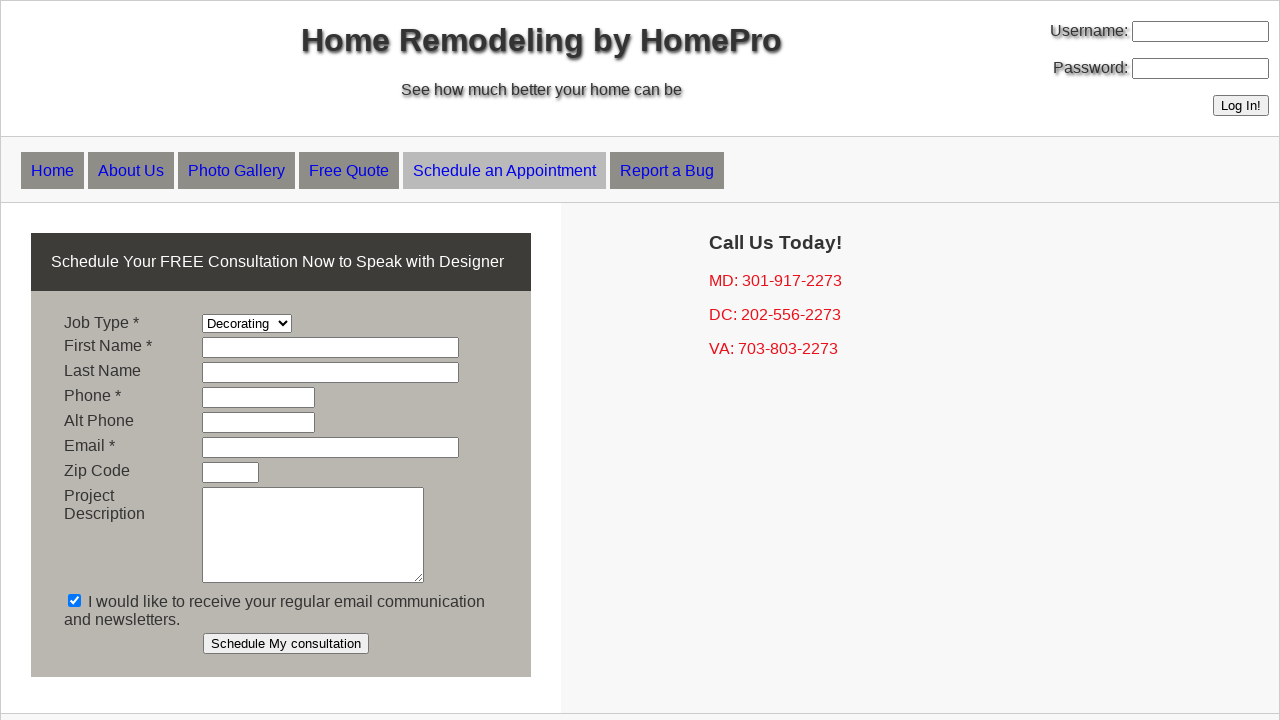

Filled first name field with 'Vladimir' on input[name='first_name']
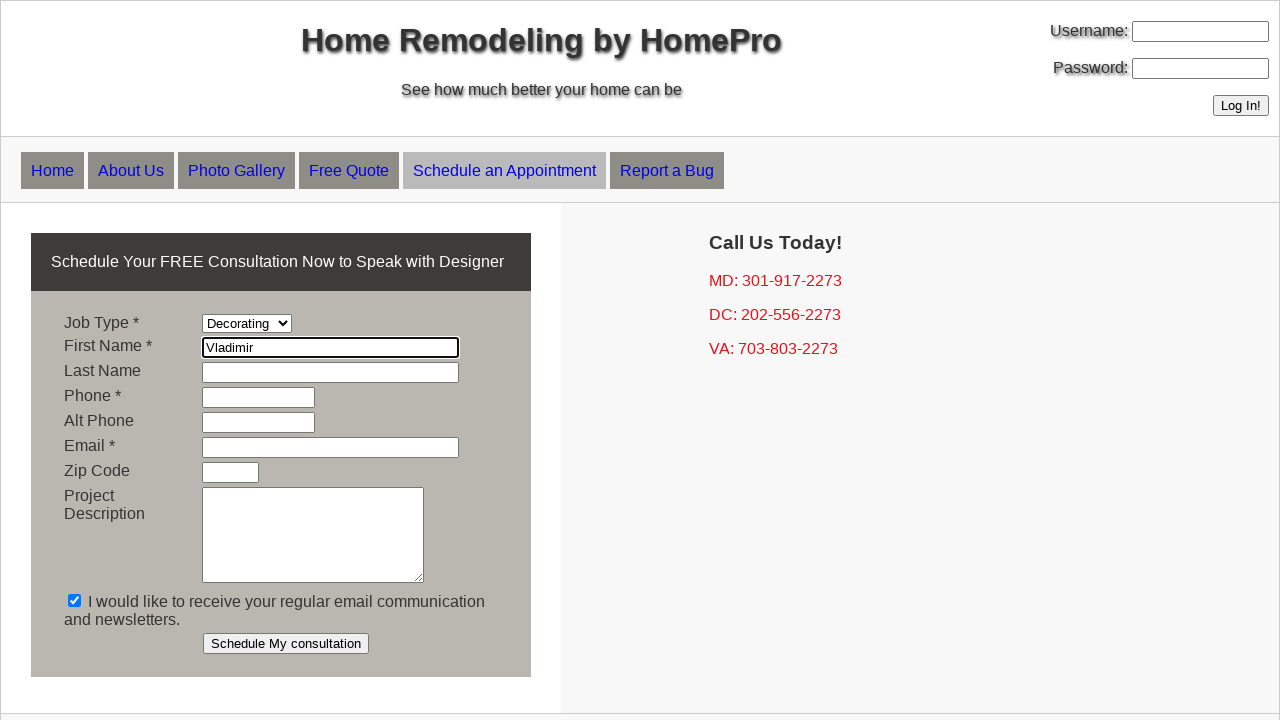

Filled last name field with 'Petrov' on input[name='last_name']
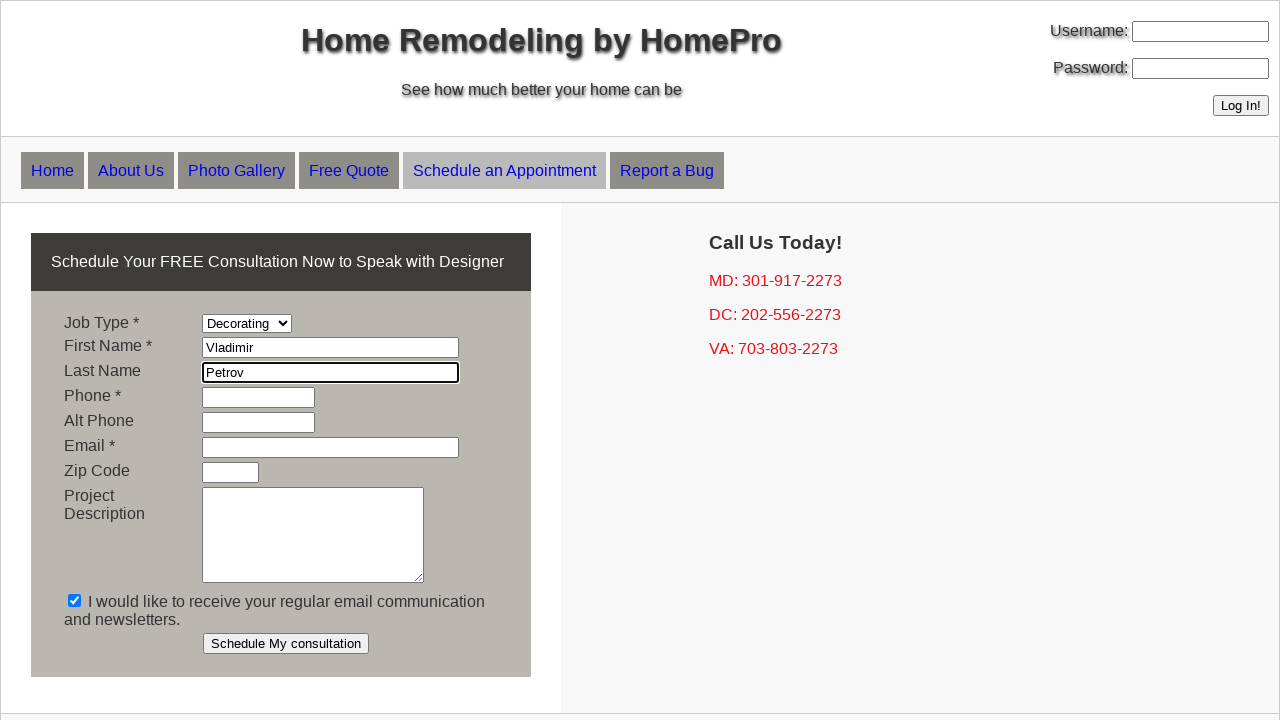

Filled phone number field with '+7-800-555-35-35' on input[name='phone']
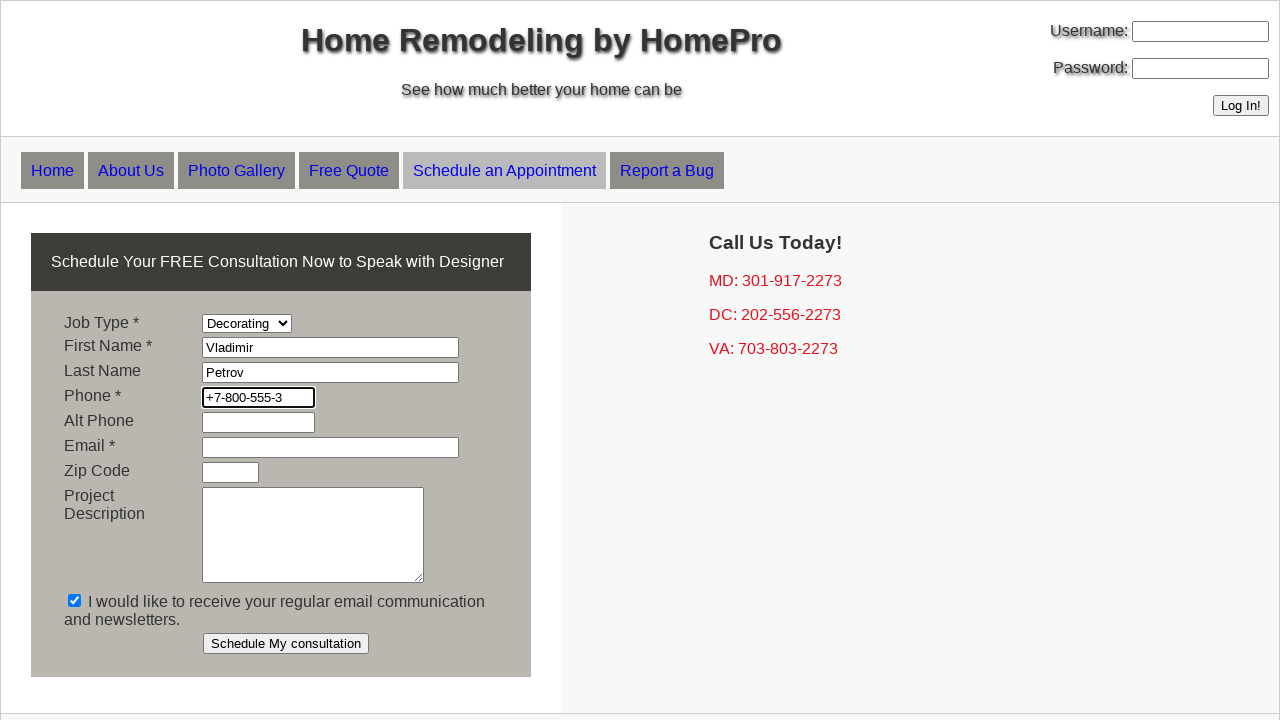

Filled email field with 'vladimir.petrov@example.com' on input[name='email']
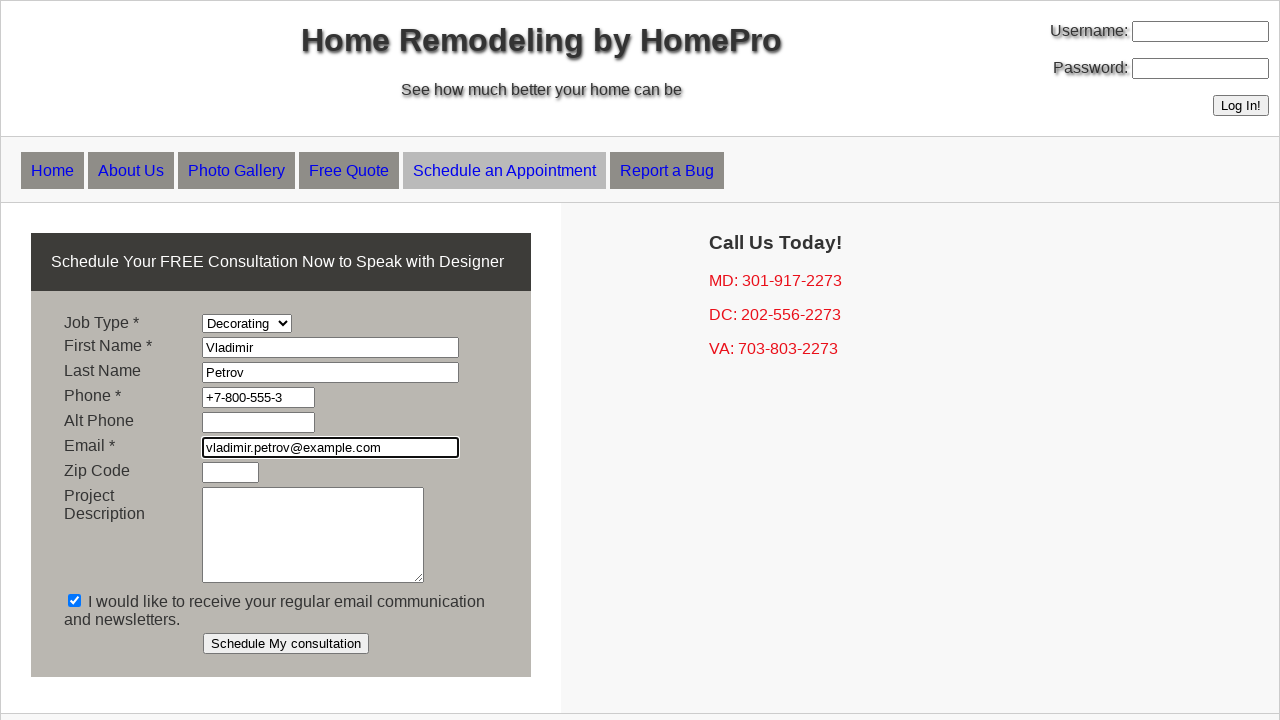

Clicked 'Schedule My consultation' submit button at (286, 644) on input[value='Schedule My consultation']
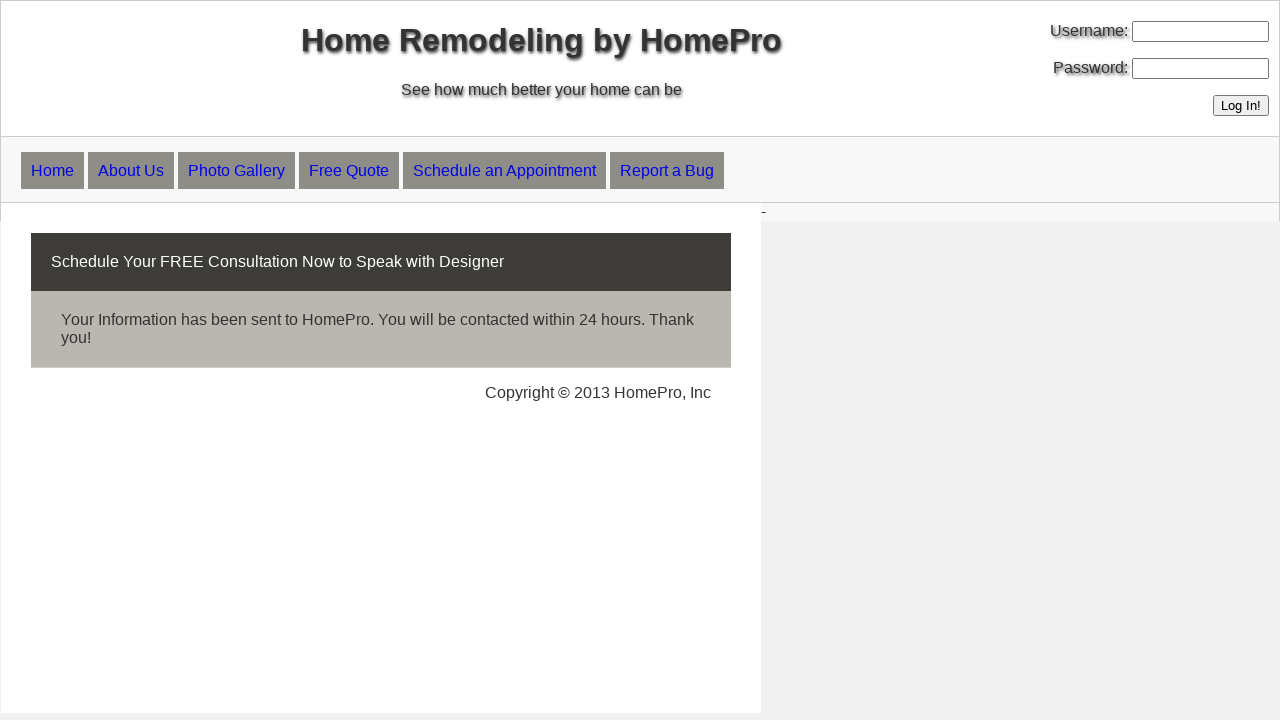

Appointment confirmation page loaded successfully
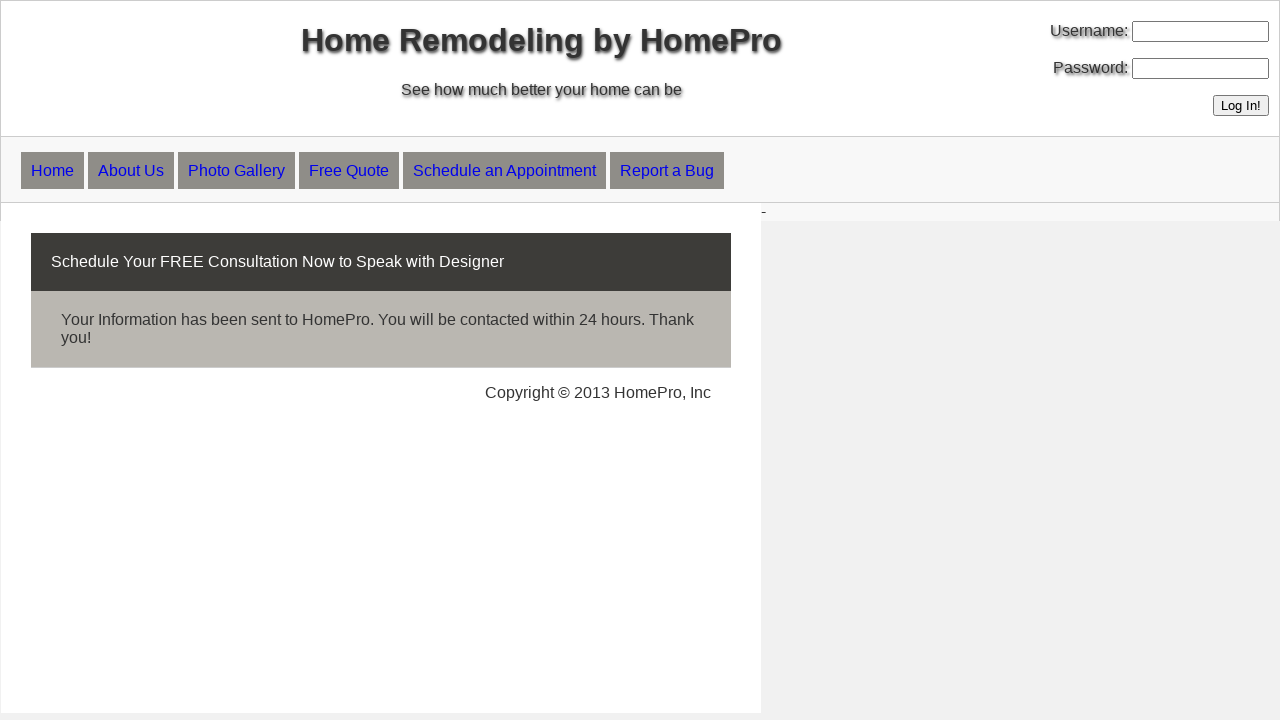

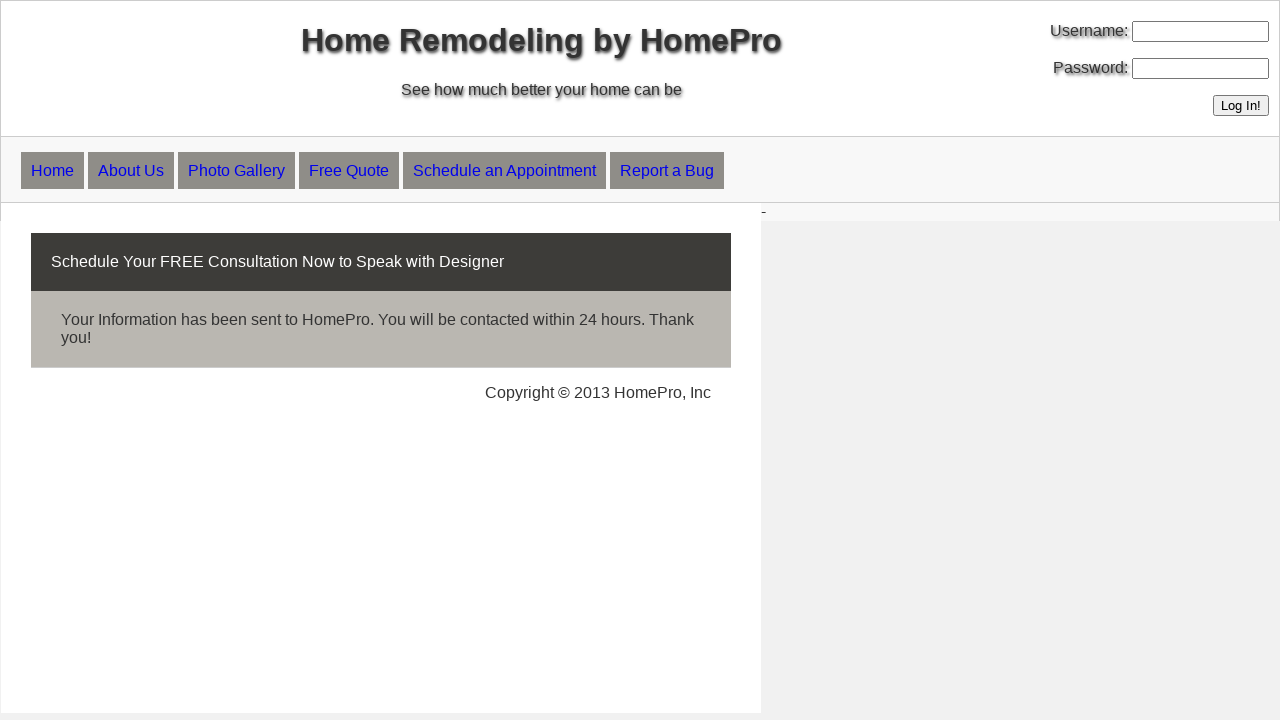